Tests a Brazilian fake person data generator by setting the quantity of people to generate, clicking the generate button, and waiting for the results to appear.

Starting URL: https://www.4devs.com.br/gerador_de_pessoas

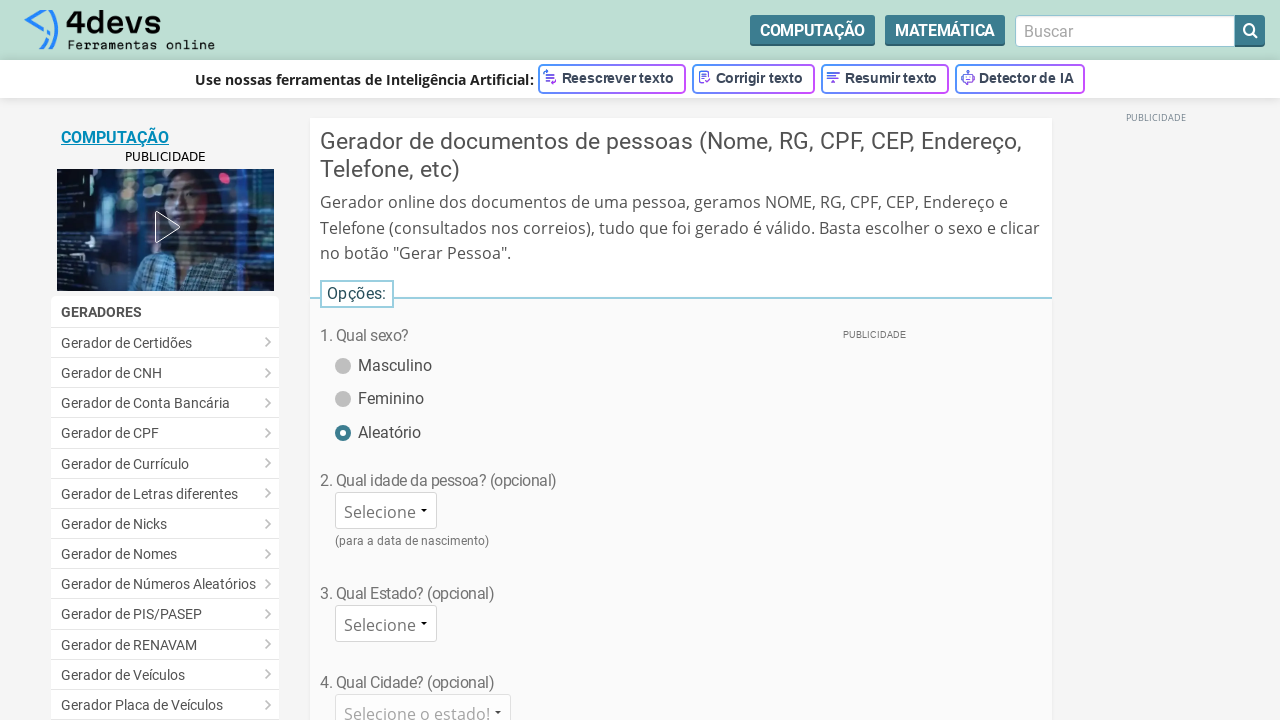

Waited for app wrapper to load
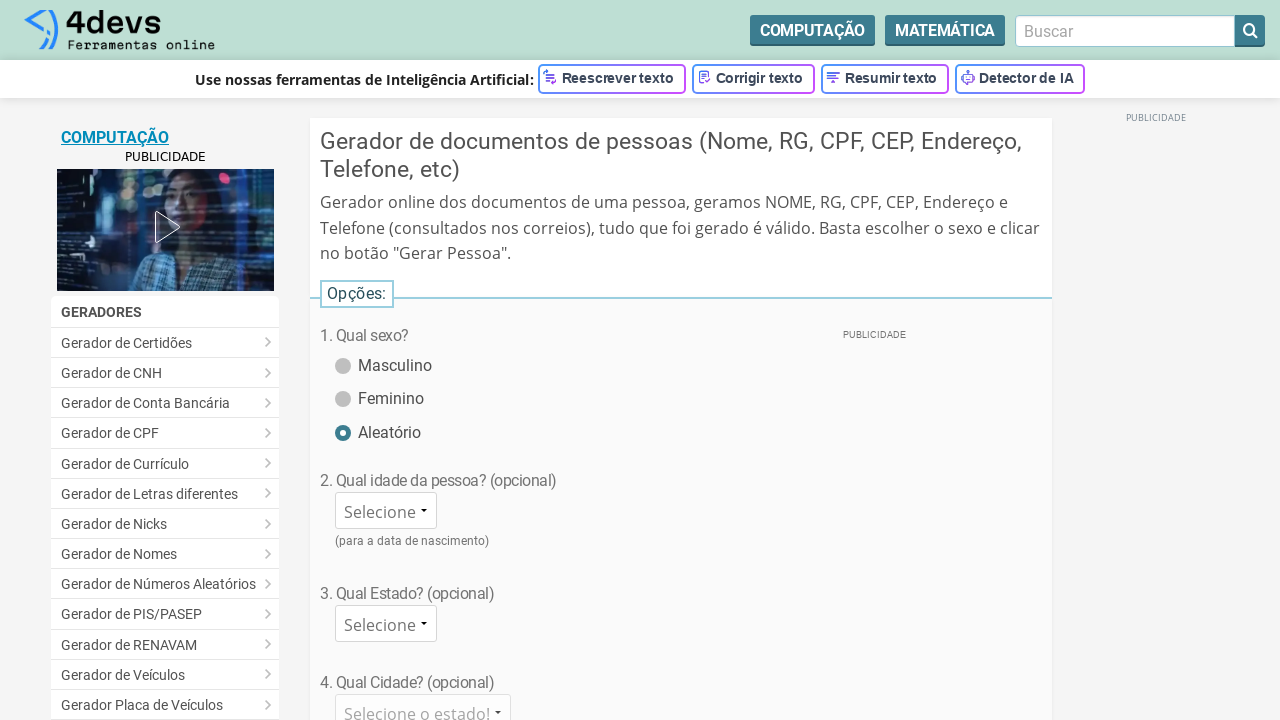

Located quantity input field
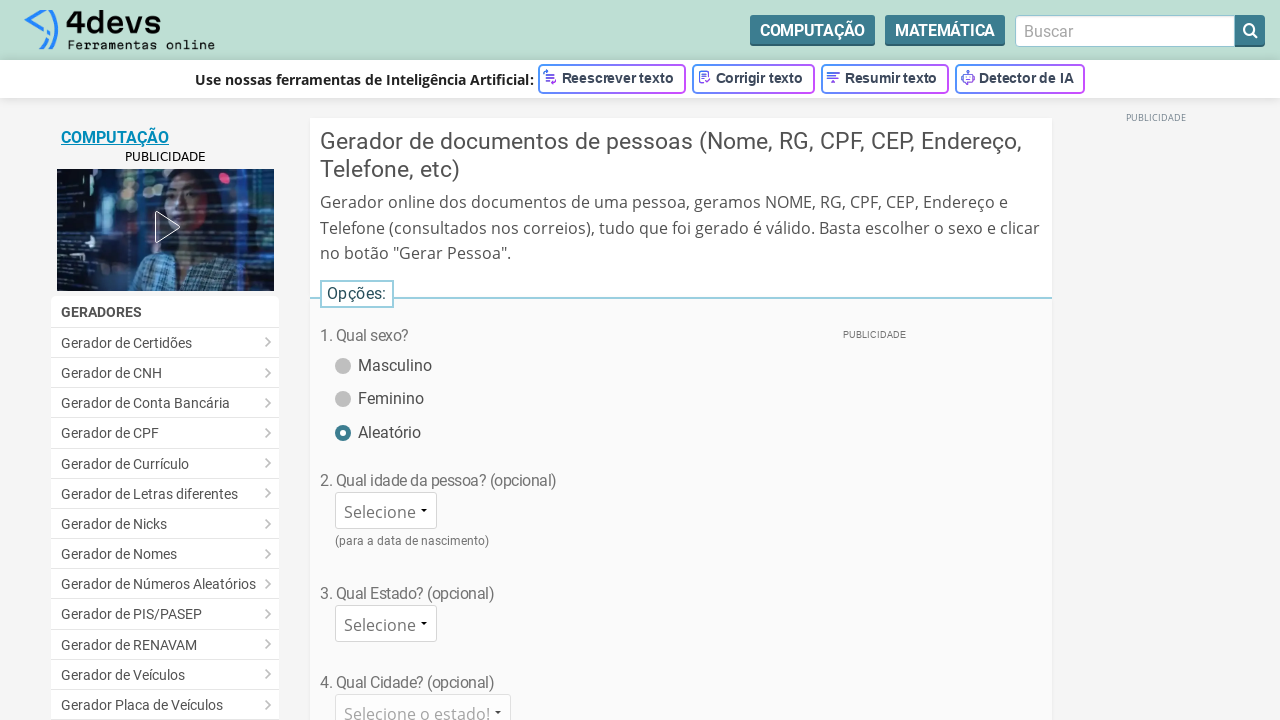

Cleared quantity input field on #txt_qtde
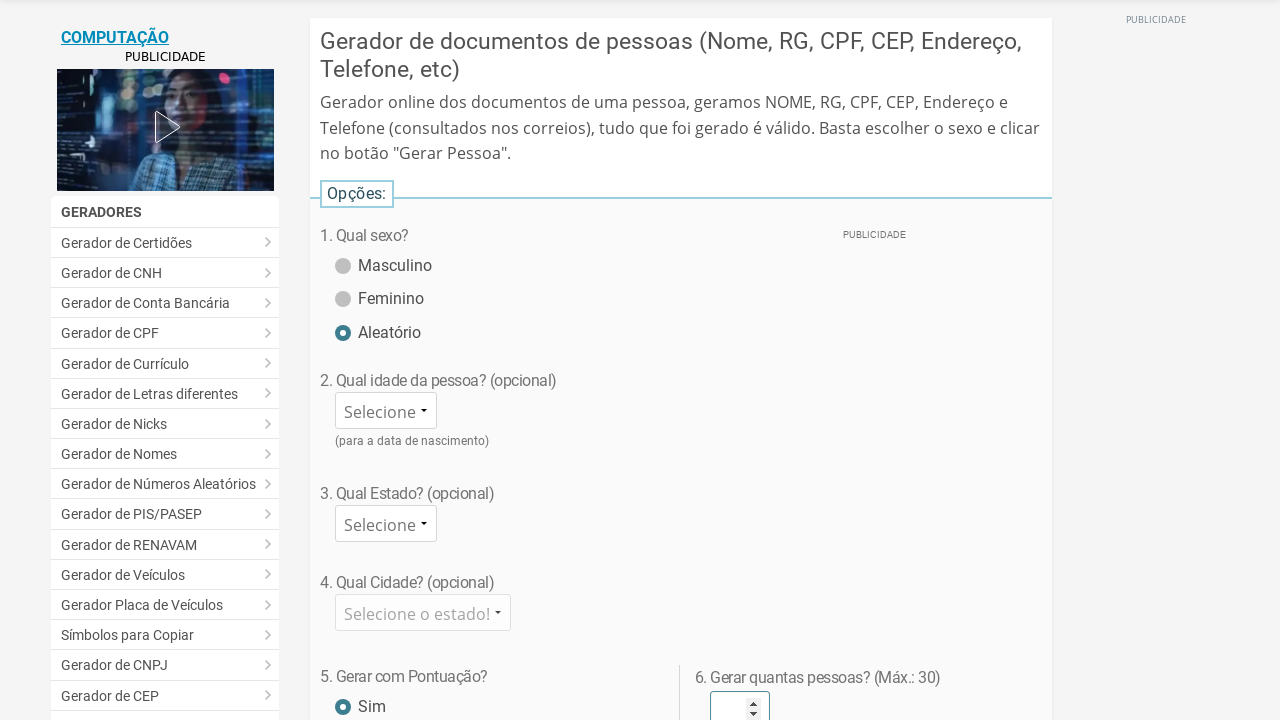

Entered '5' as the quantity of people to generate on #txt_qtde
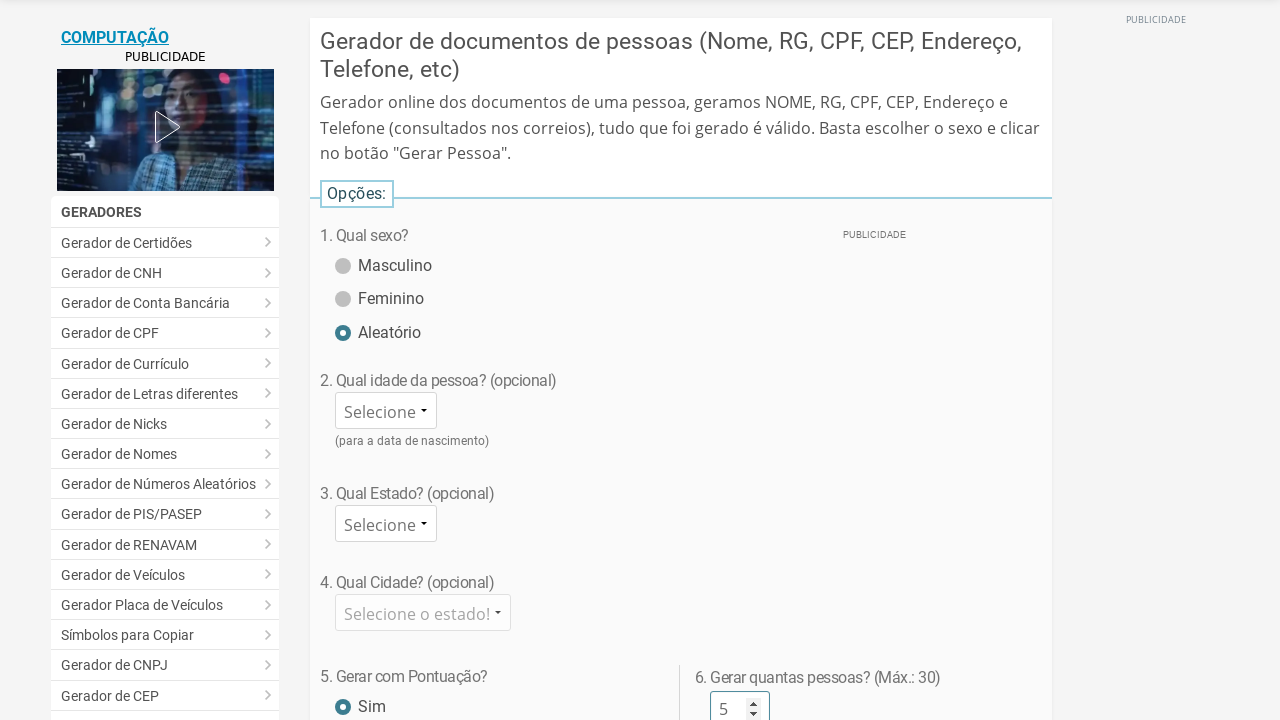

Clicked the generate button at (681, 360) on #bt_gerar_pessoa
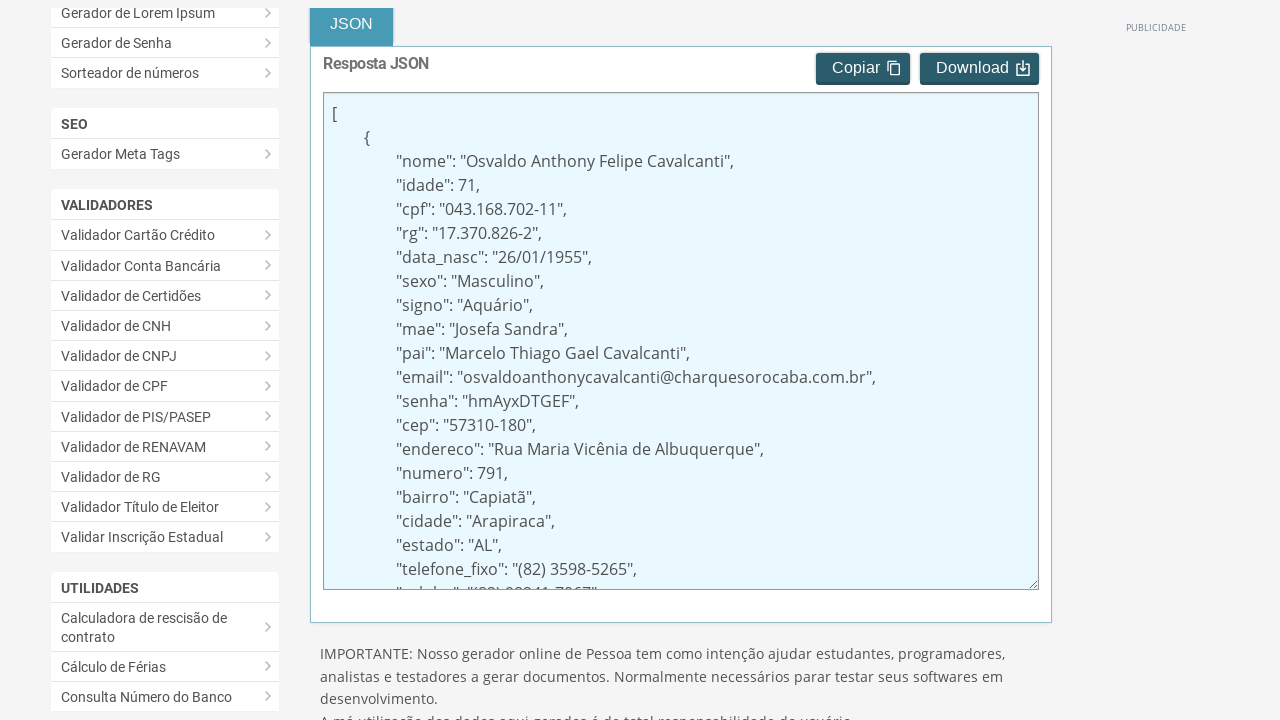

Waited for generation to complete (no longer showing 'Gerando' status)
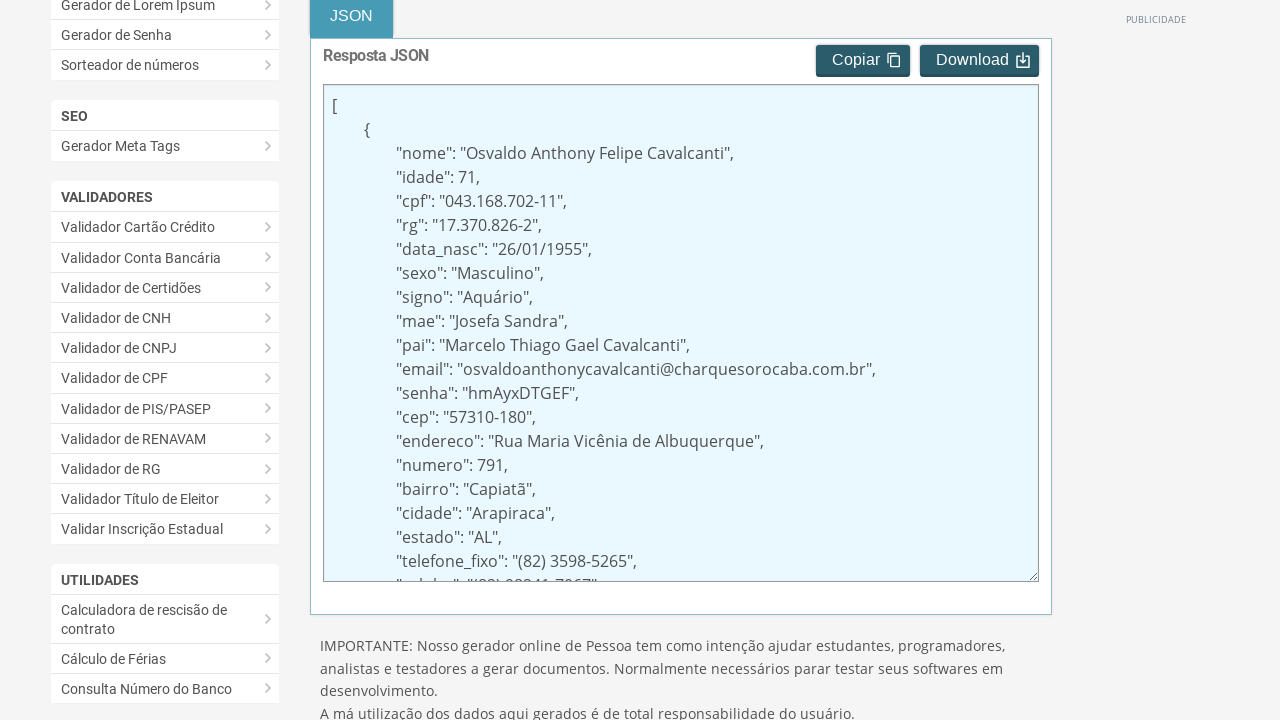

Verified JSON data element is populated with results
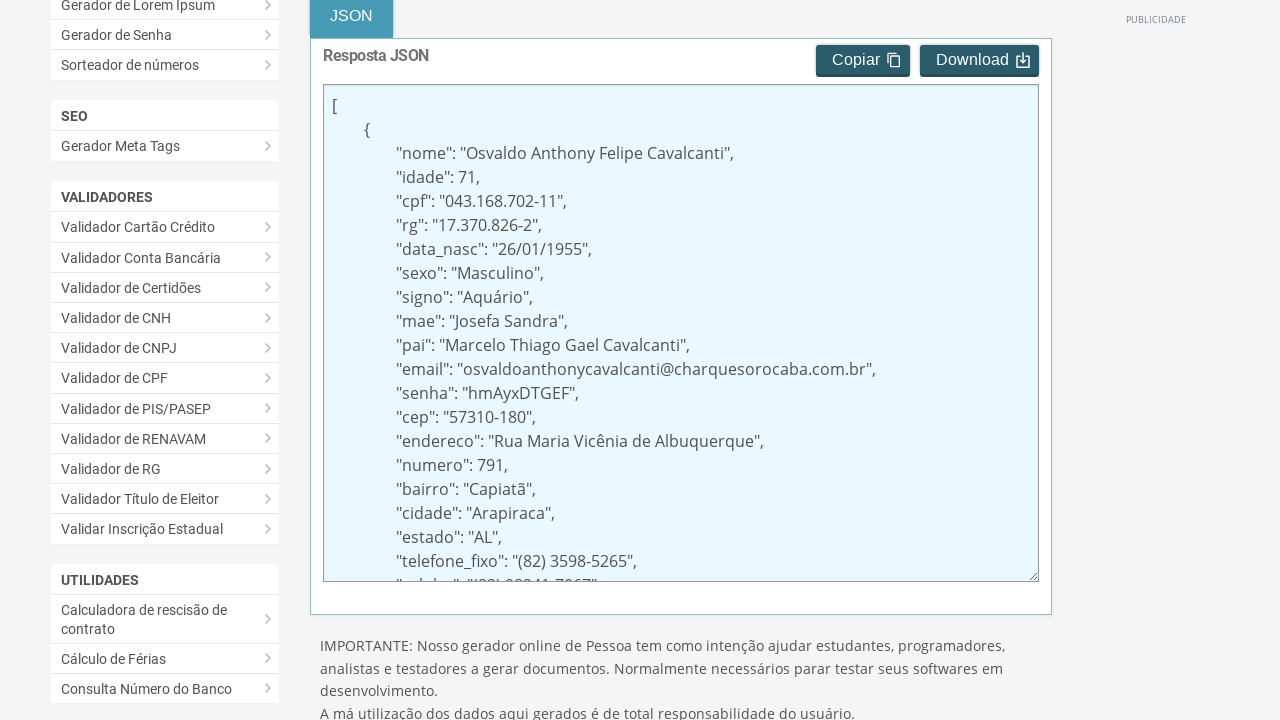

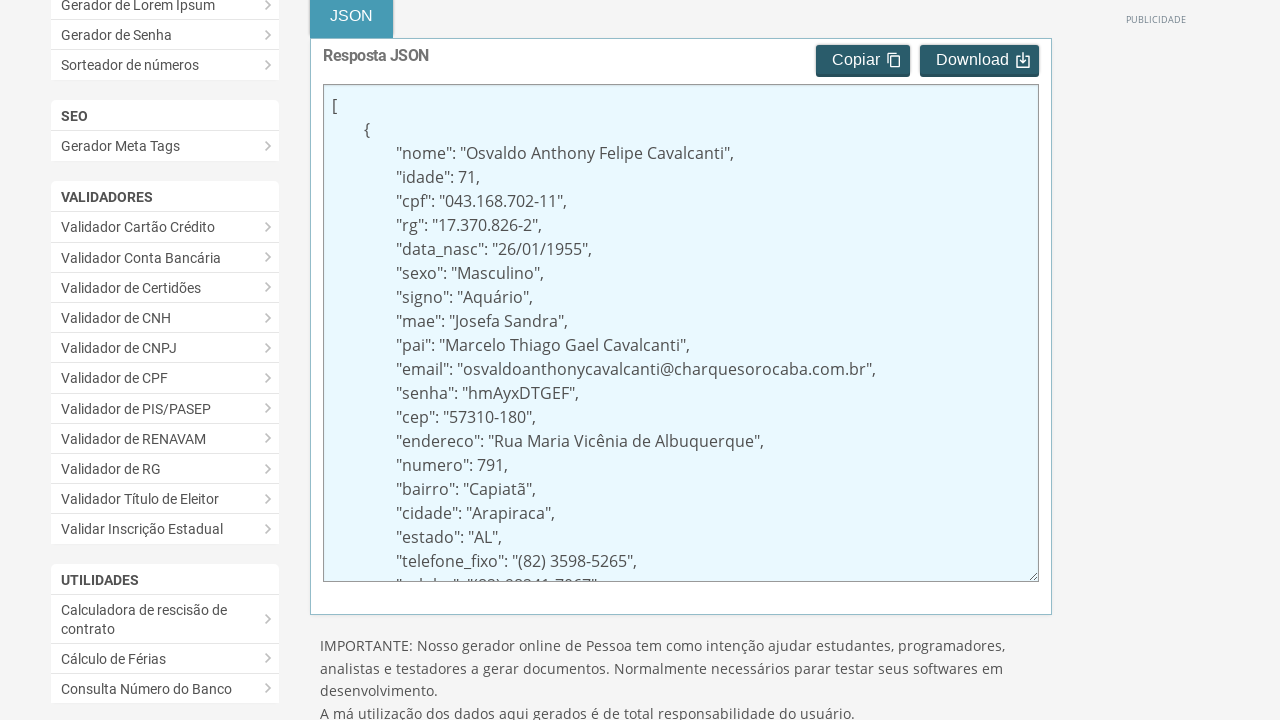